Simple navigation test that opens the client page and verifies it loads

Starting URL: https://rahulshettyacademy.com/client

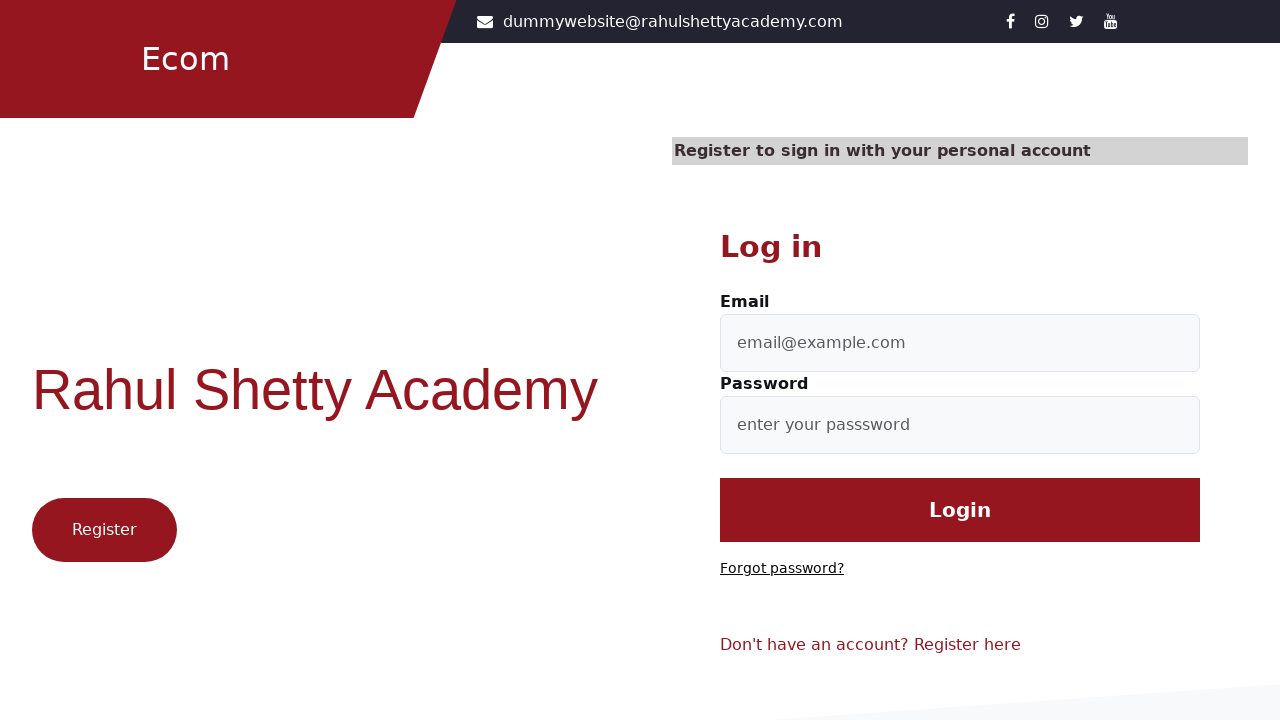

Waited for page DOM content to load
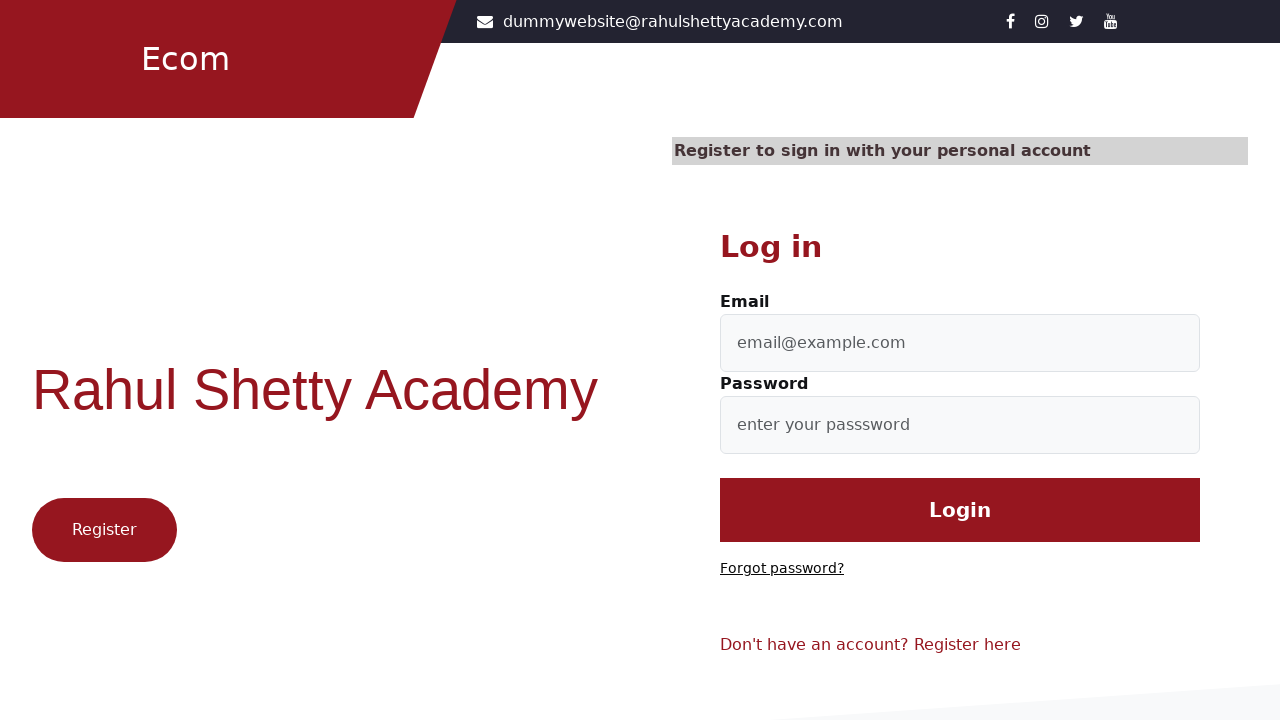

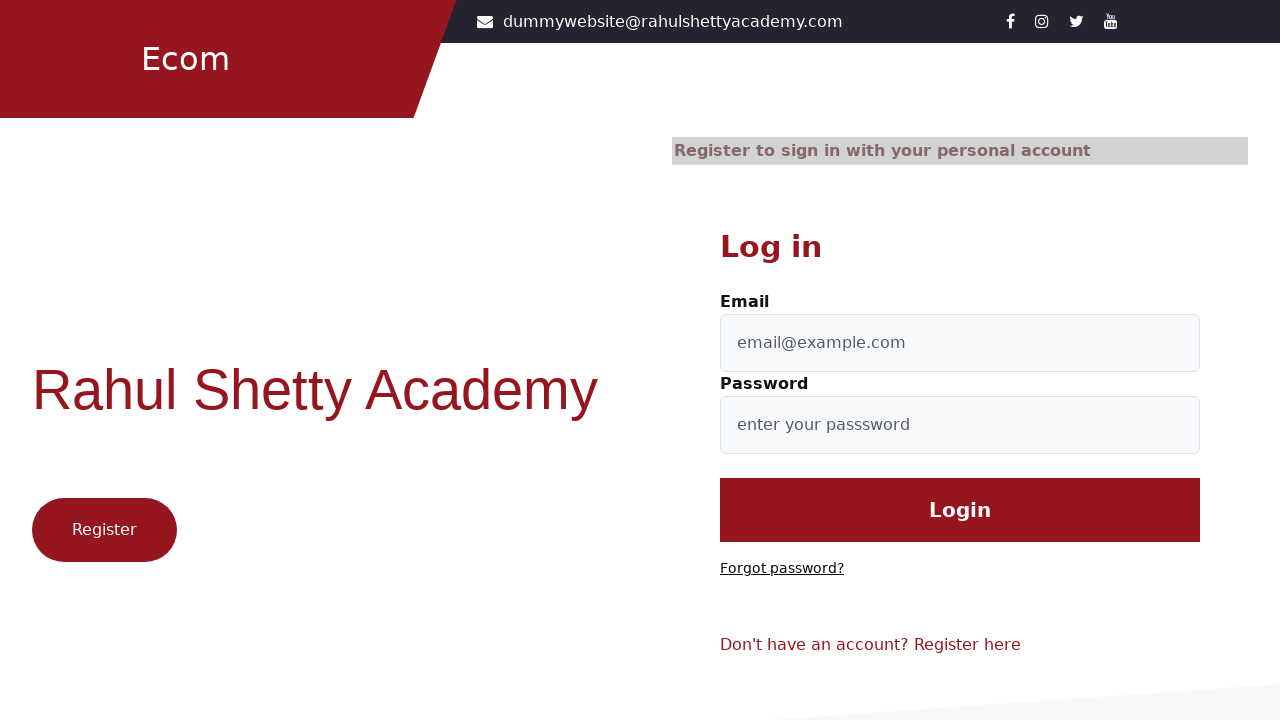